Tests browser navigation functionality by navigating to a page, going back, forward, and refreshing the page to verify navigation controls work correctly.

Starting URL: https://opensource-demo.orangehrmlive.com/web/index.php/auth/login

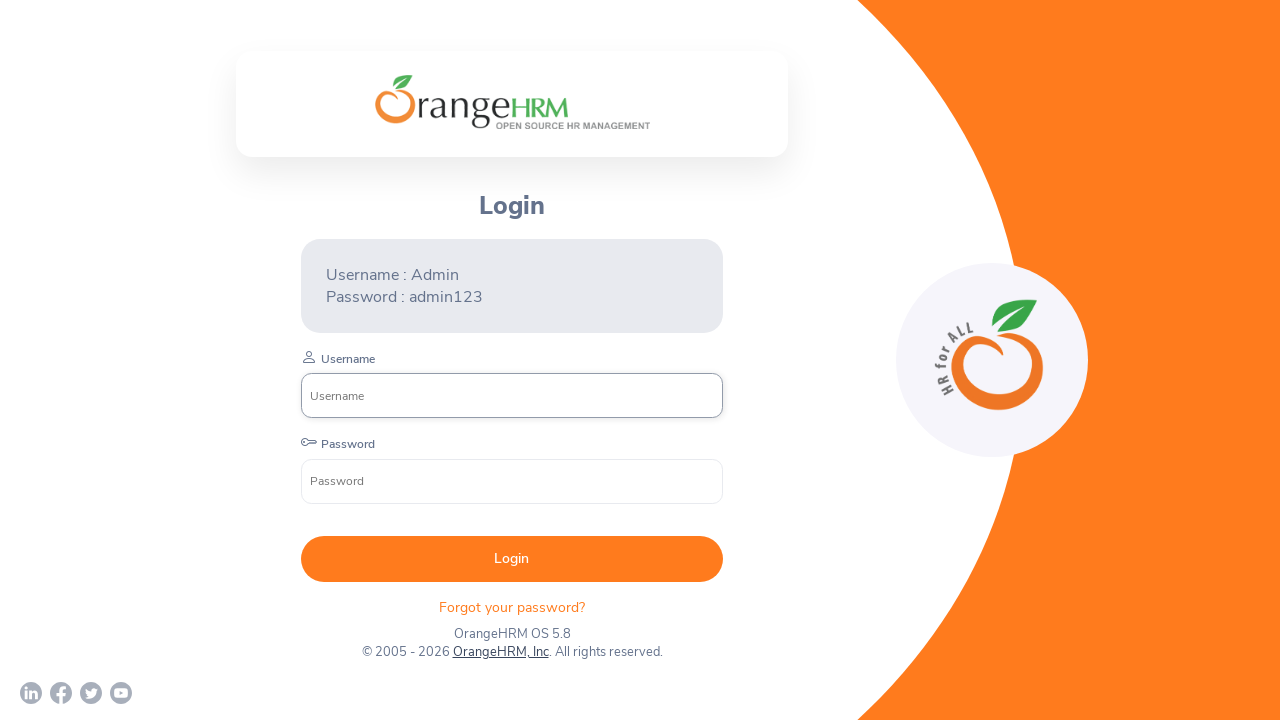

Navigated back to previous page in history
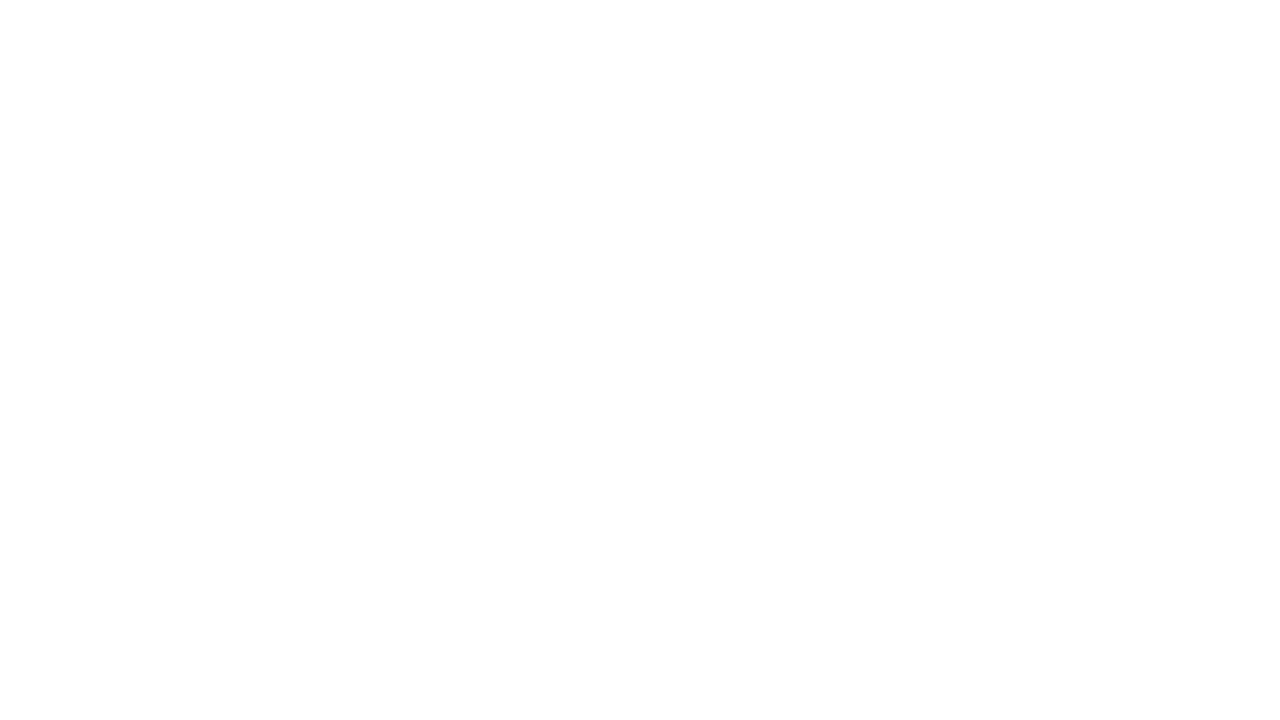

Navigated forward to login page
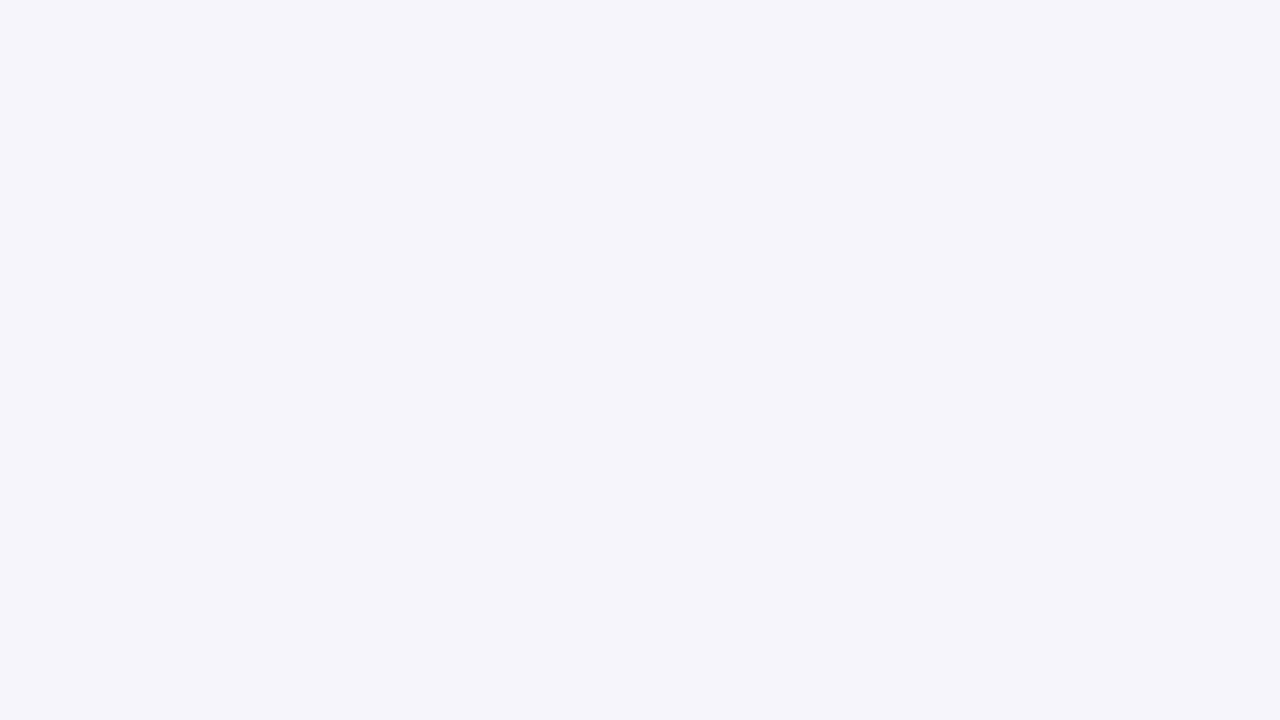

Refreshed the current page
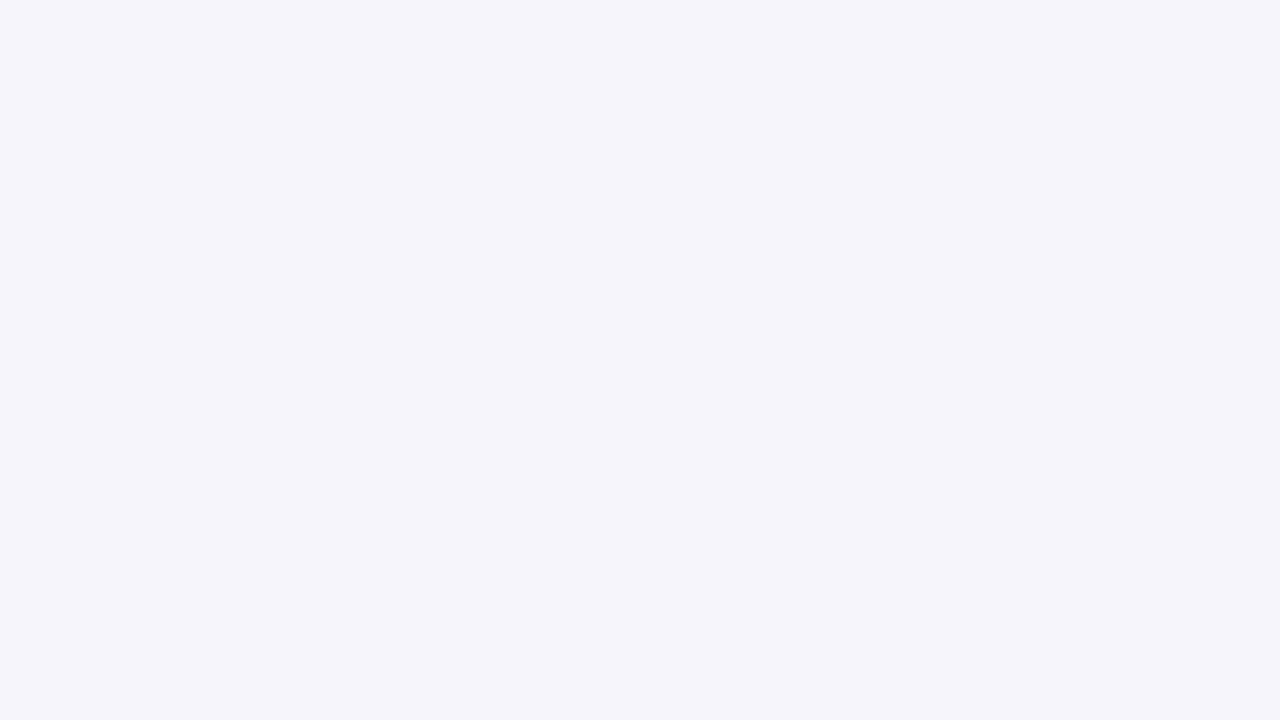

Verified current URL: https://opensource-demo.orangehrmlive.com/web/index.php/auth/login
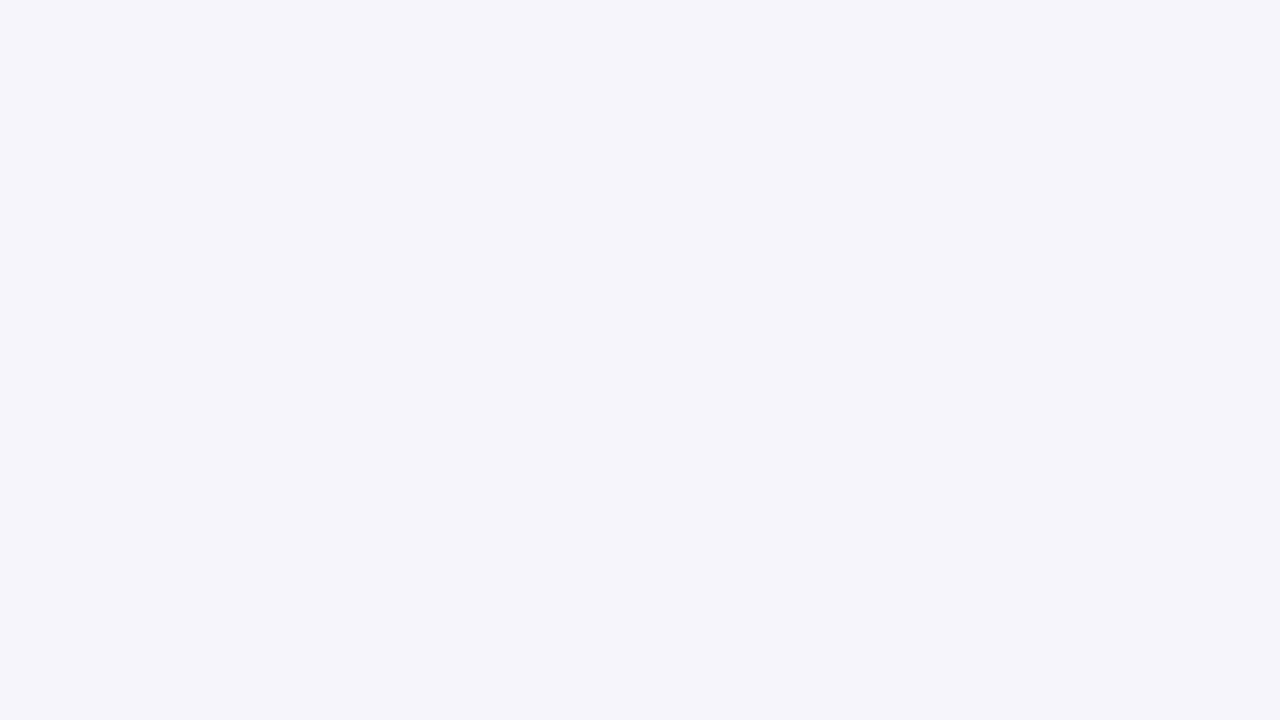

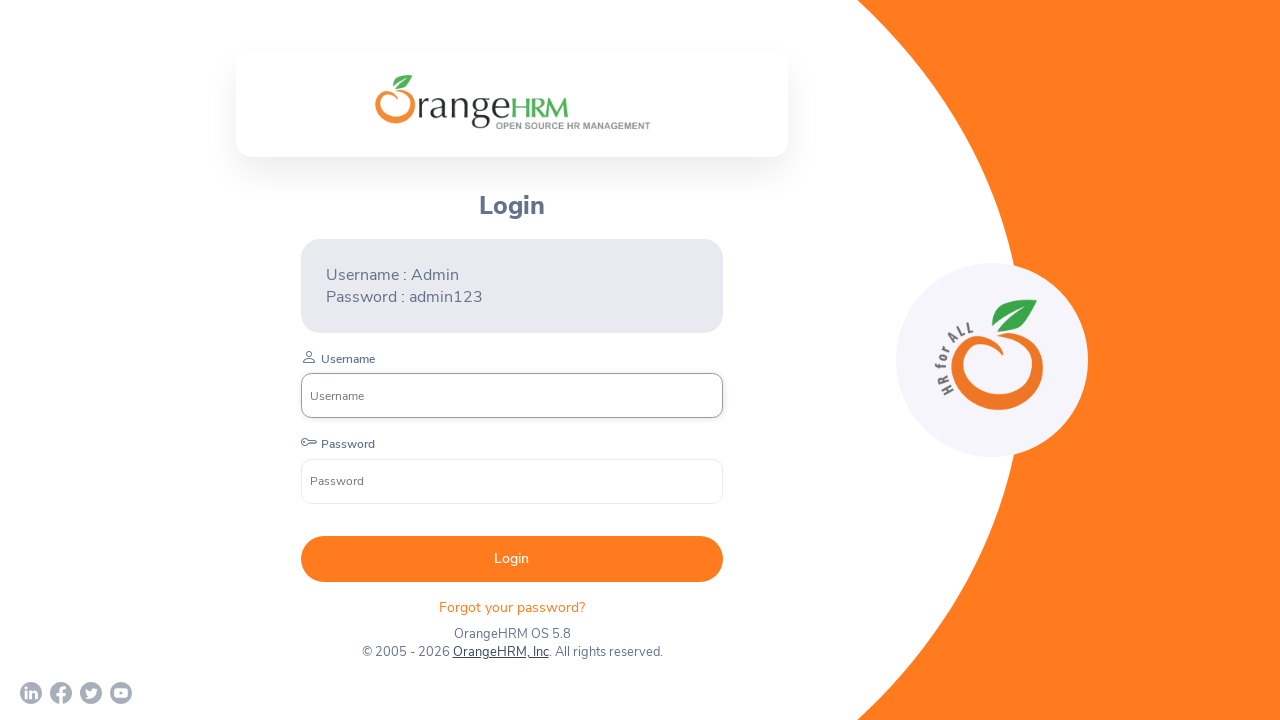